Tests search box by typing multiple product names and clearing between searches

Starting URL: https://rahulshettyacademy.com/seleniumPractise/#/

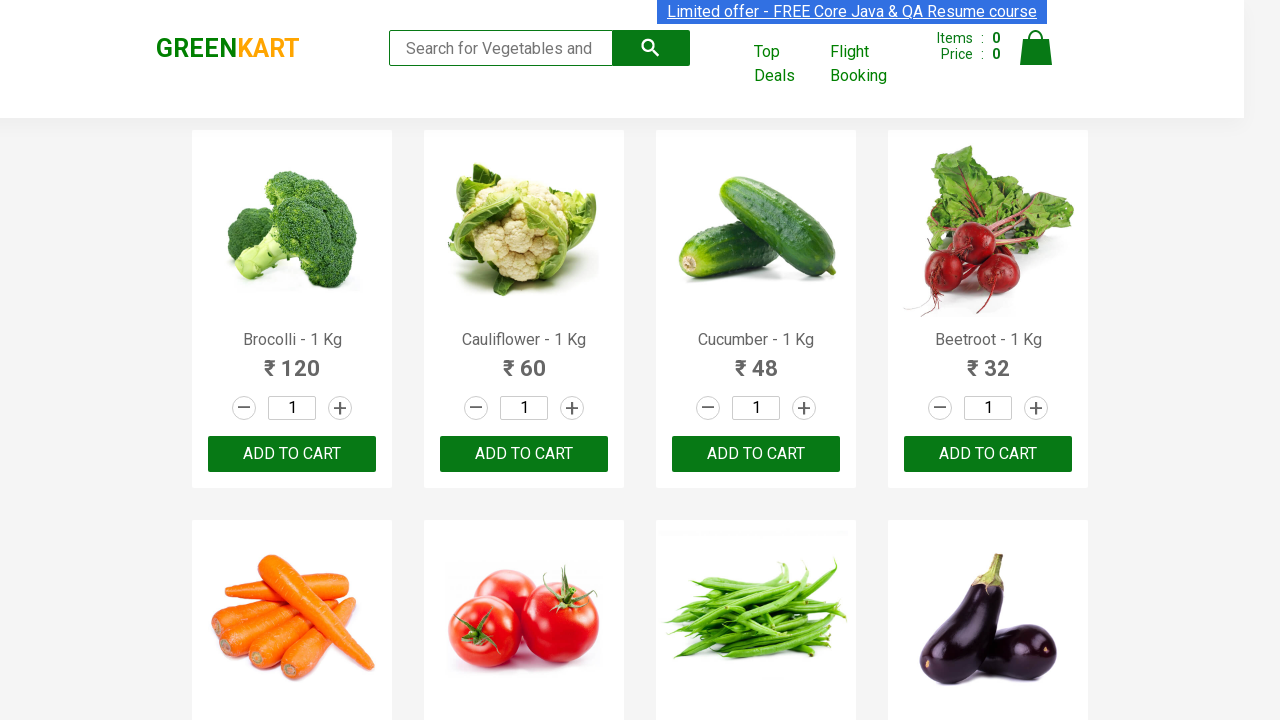

Filled search box with 'Brocolli' on .search-keyword
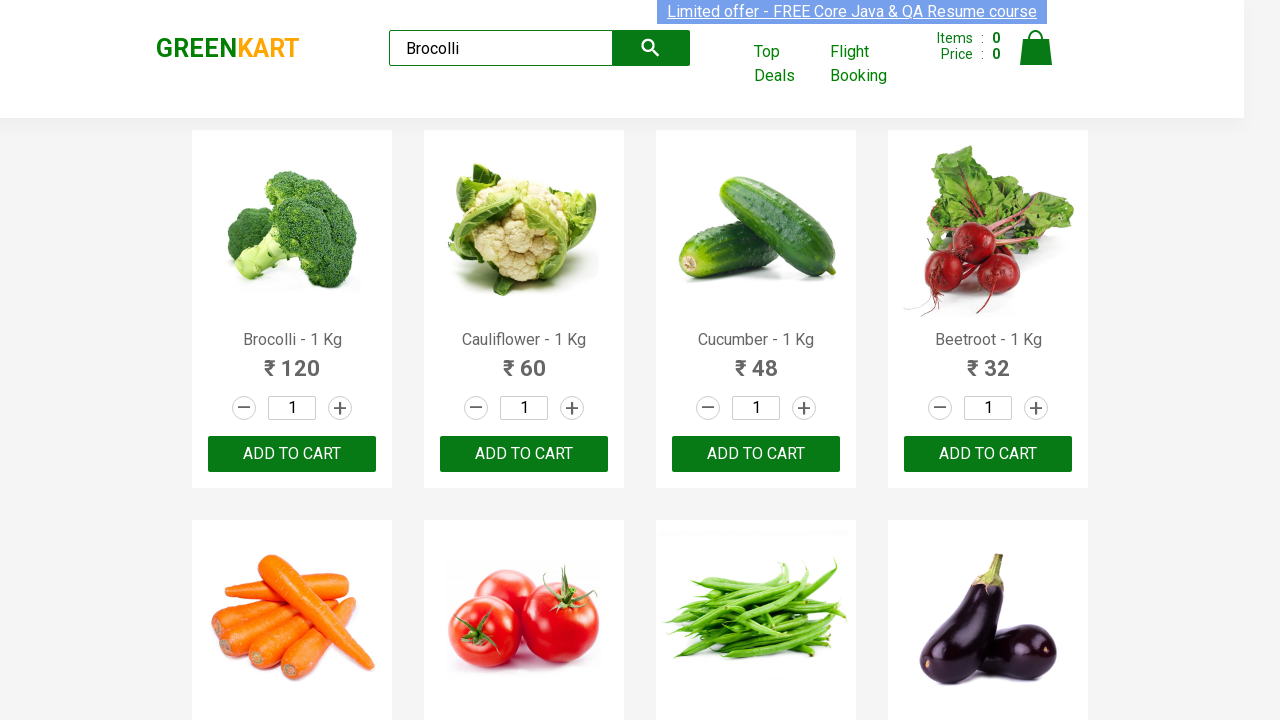

Waited 2 seconds for Broccoli search results
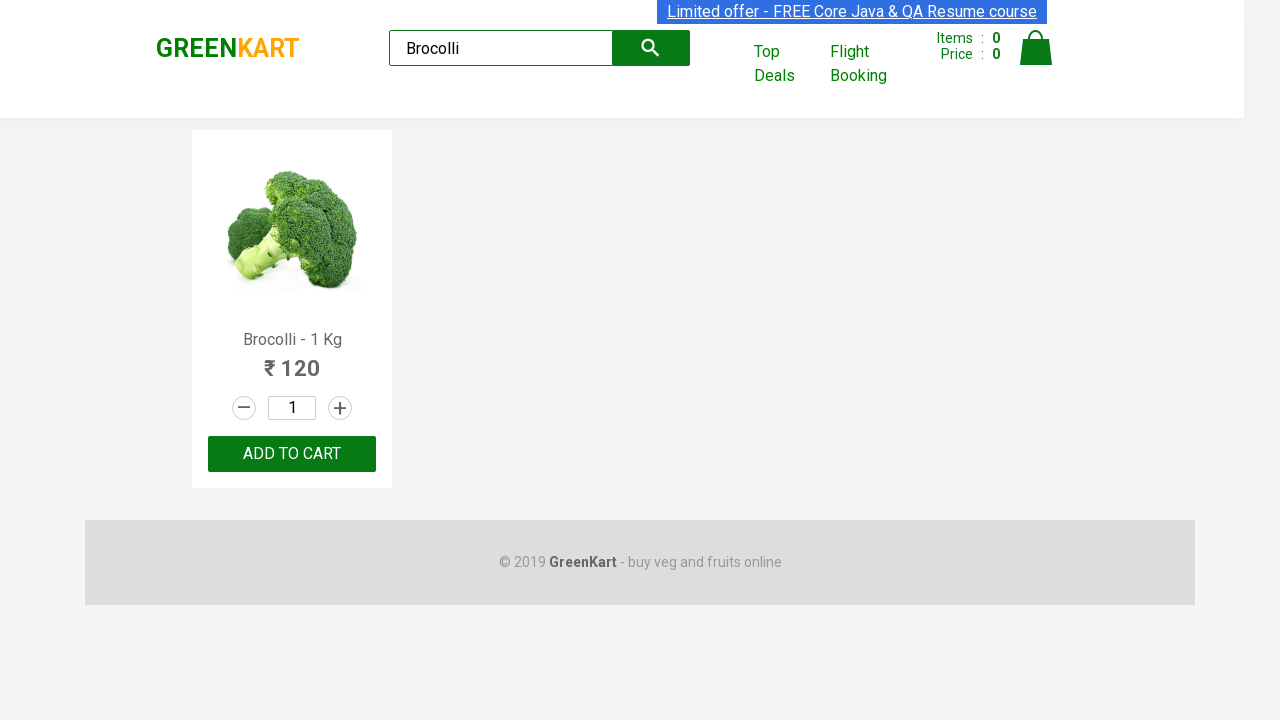

Cleared search box on .search-keyword
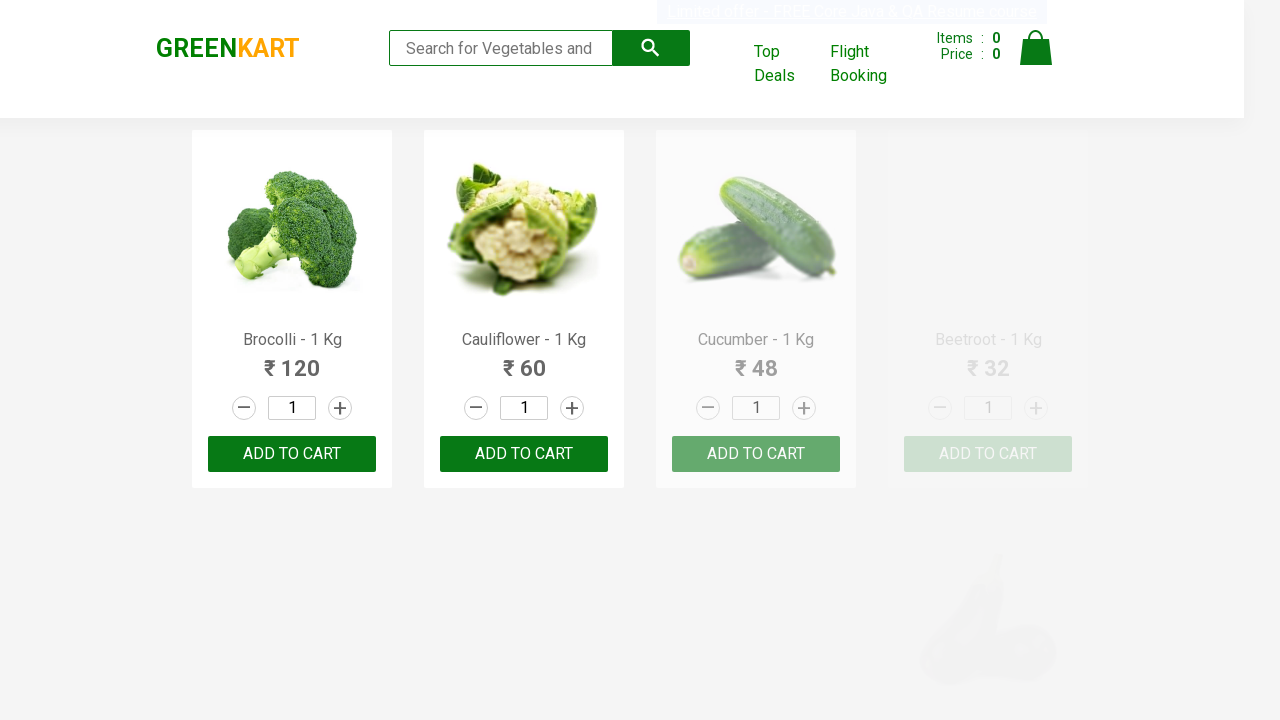

Filled search box with 'Cauliflower' on .search-keyword
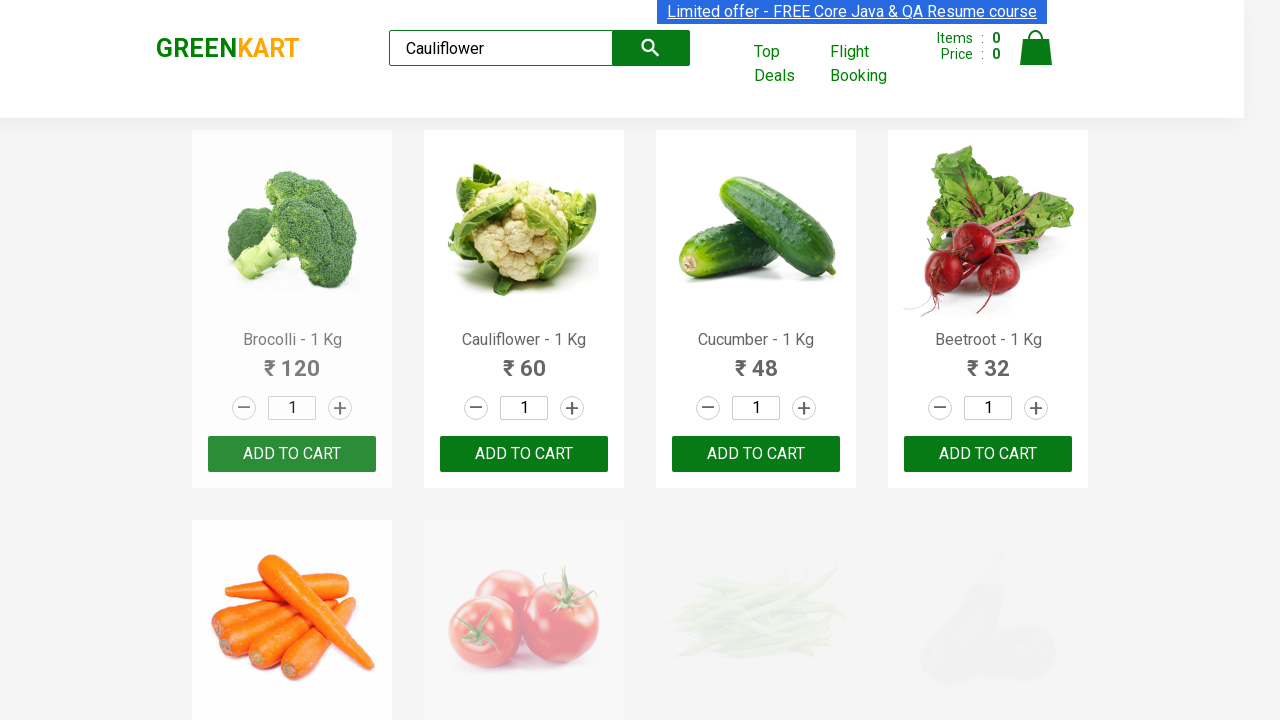

Waited 2 seconds for Cauliflower search results
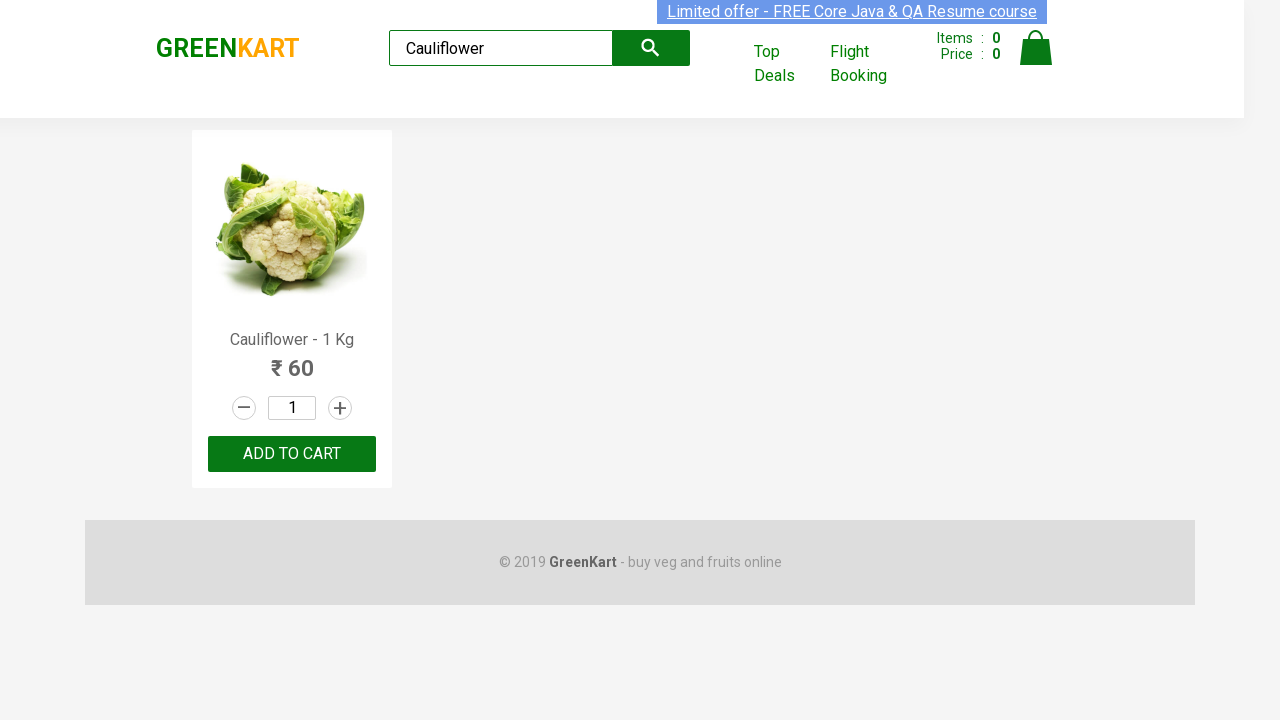

Cleared search box on .search-keyword
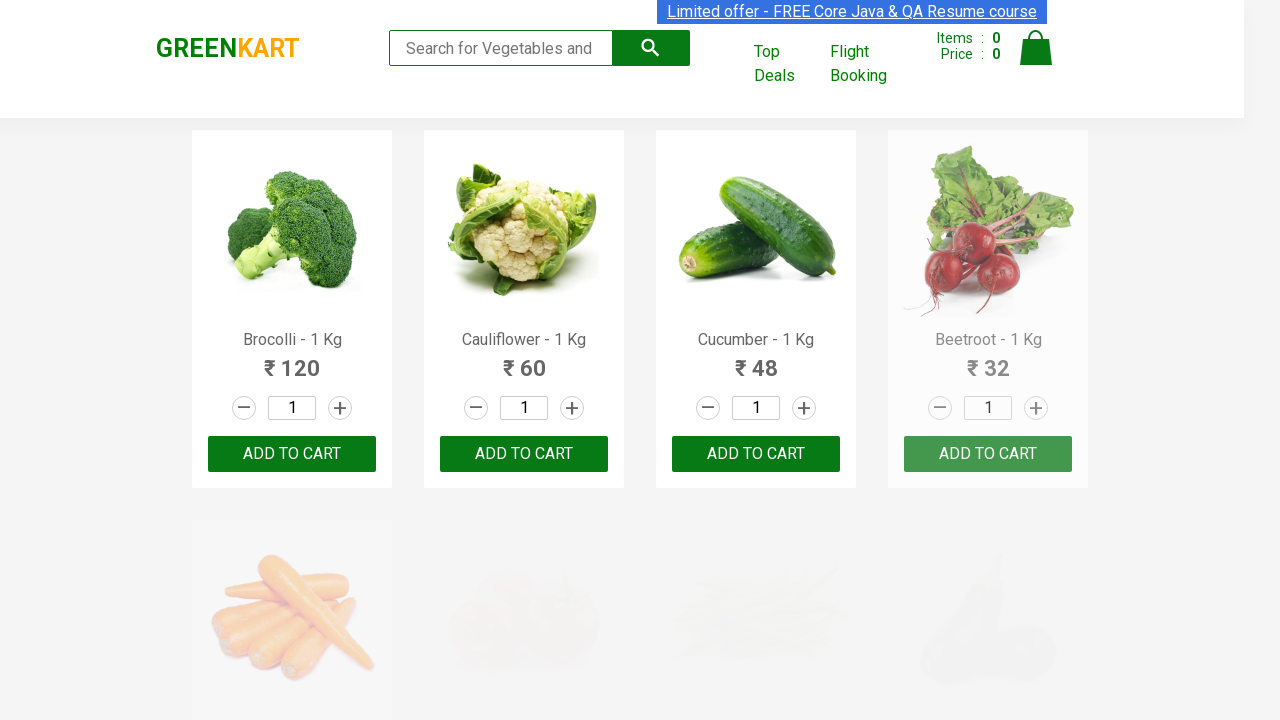

Filled search box with 'Beans' on .search-keyword
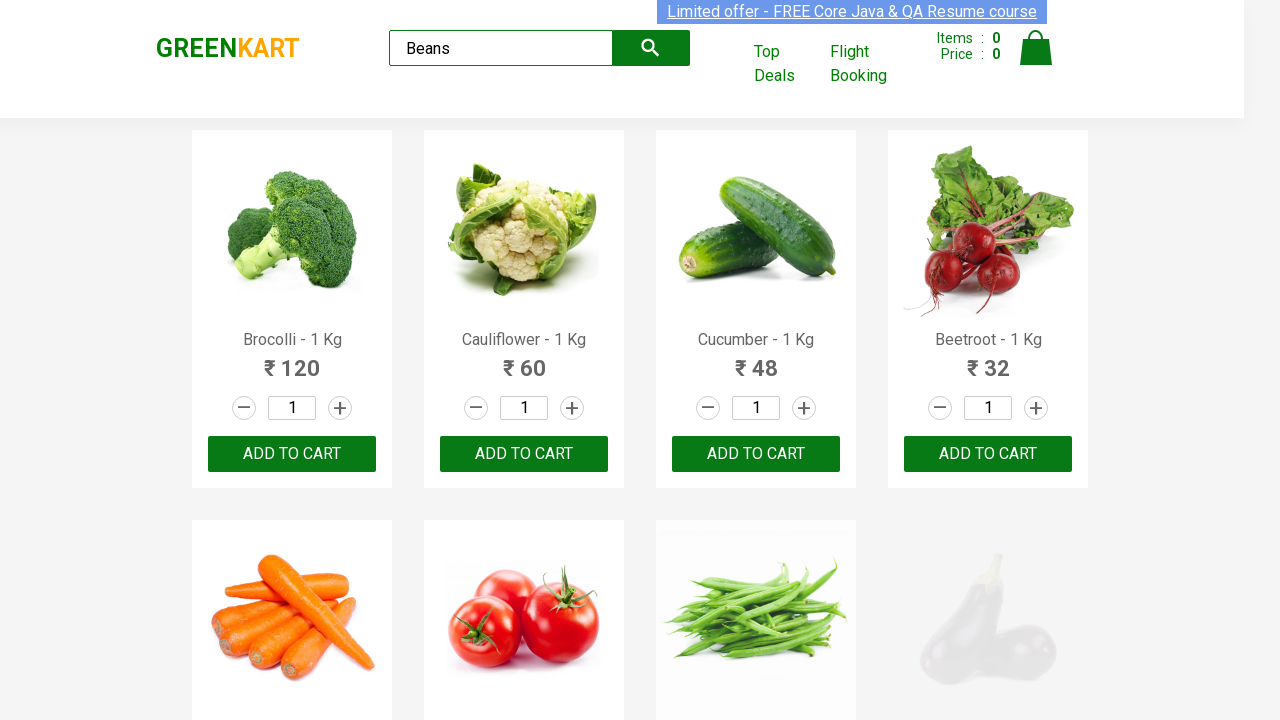

Waited 2 seconds for Beans search results
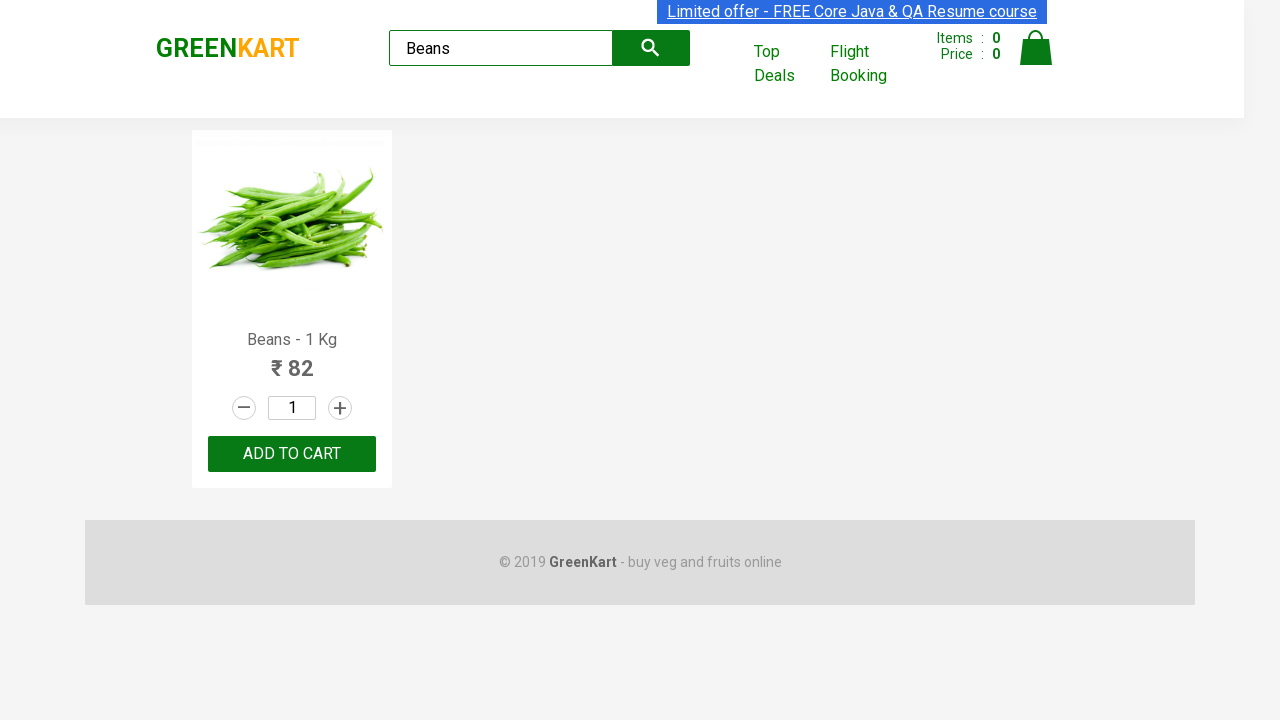

Cleared search box on .search-keyword
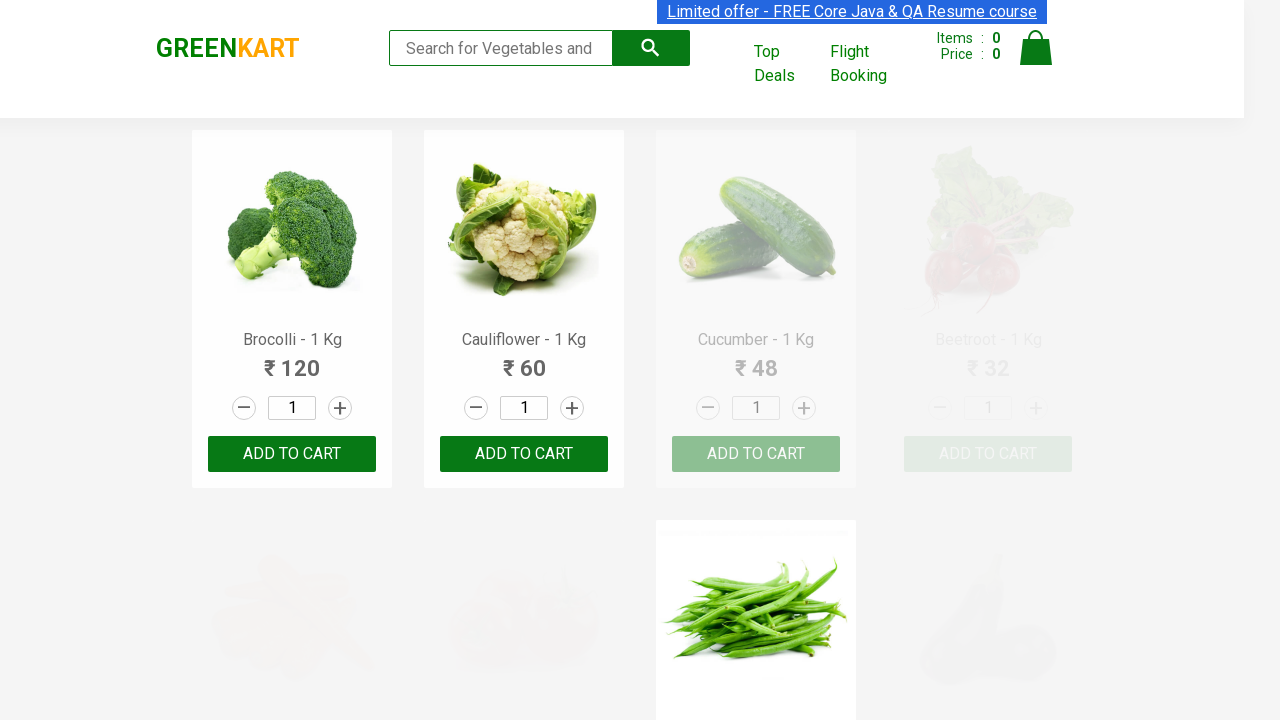

Filled search box with 'Pumpkin' on .search-keyword
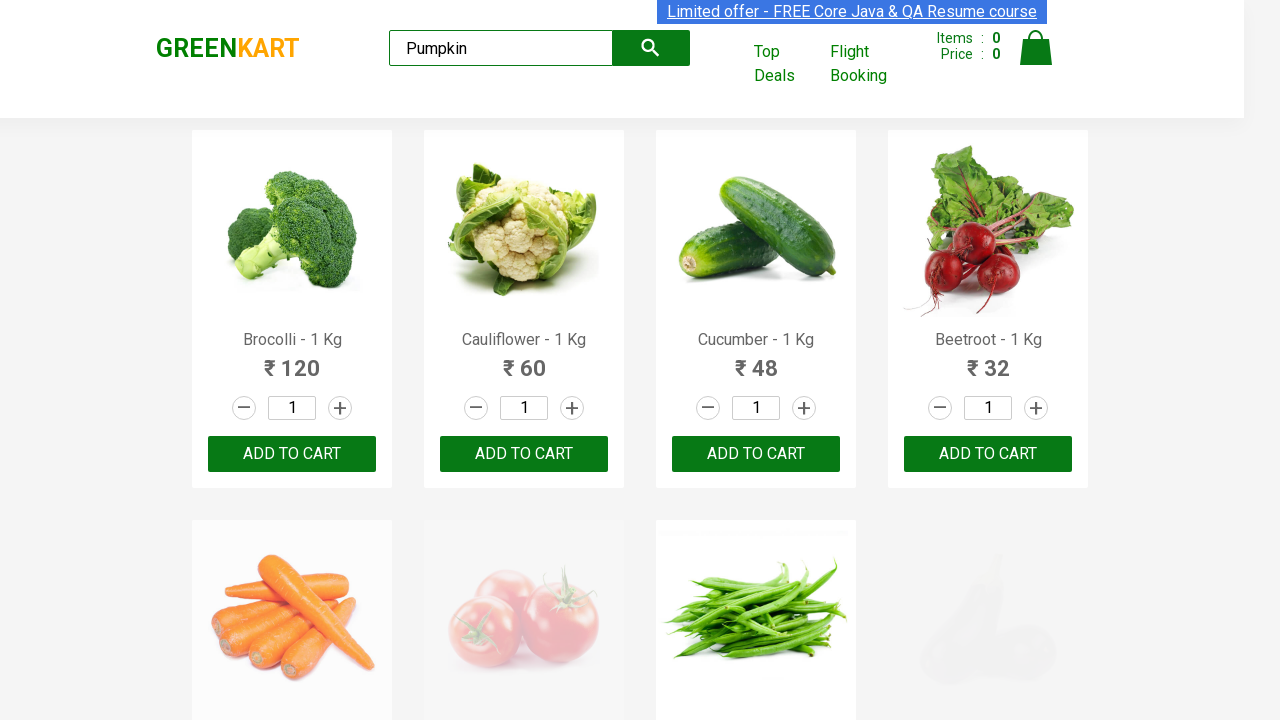

Waited 2 seconds for Pumpkin search results
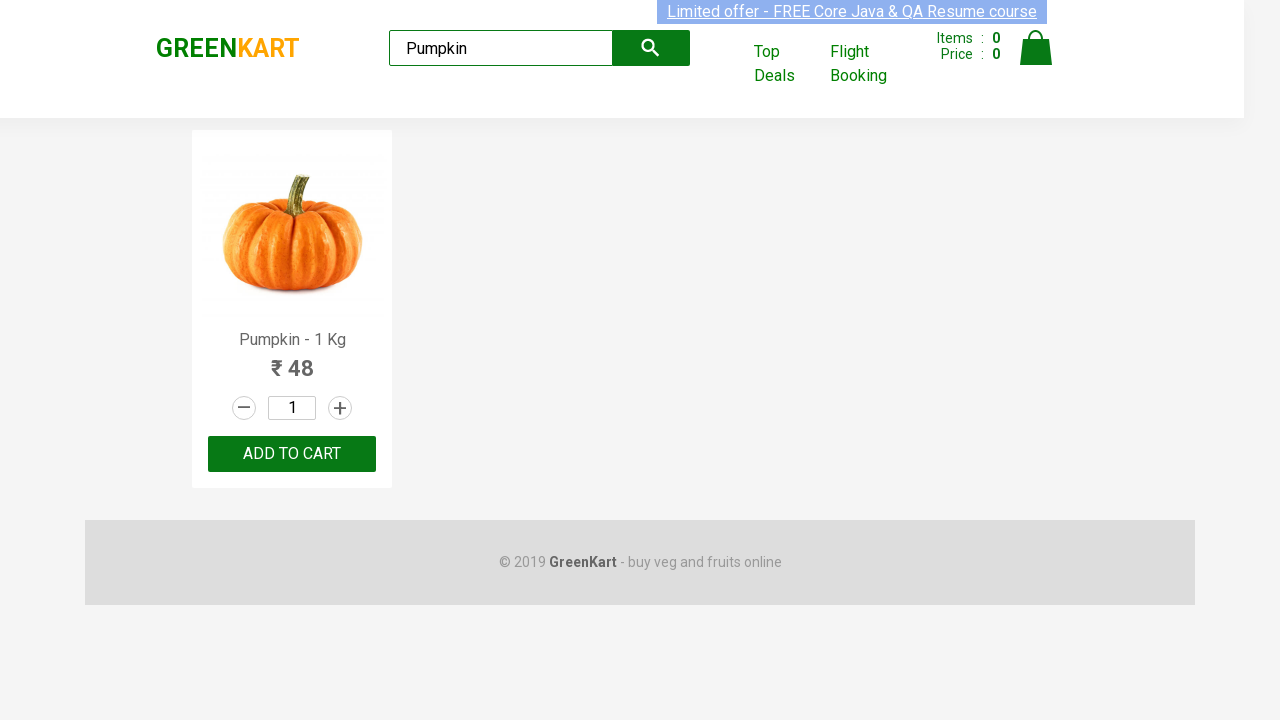

Cleared search box to complete test on .search-keyword
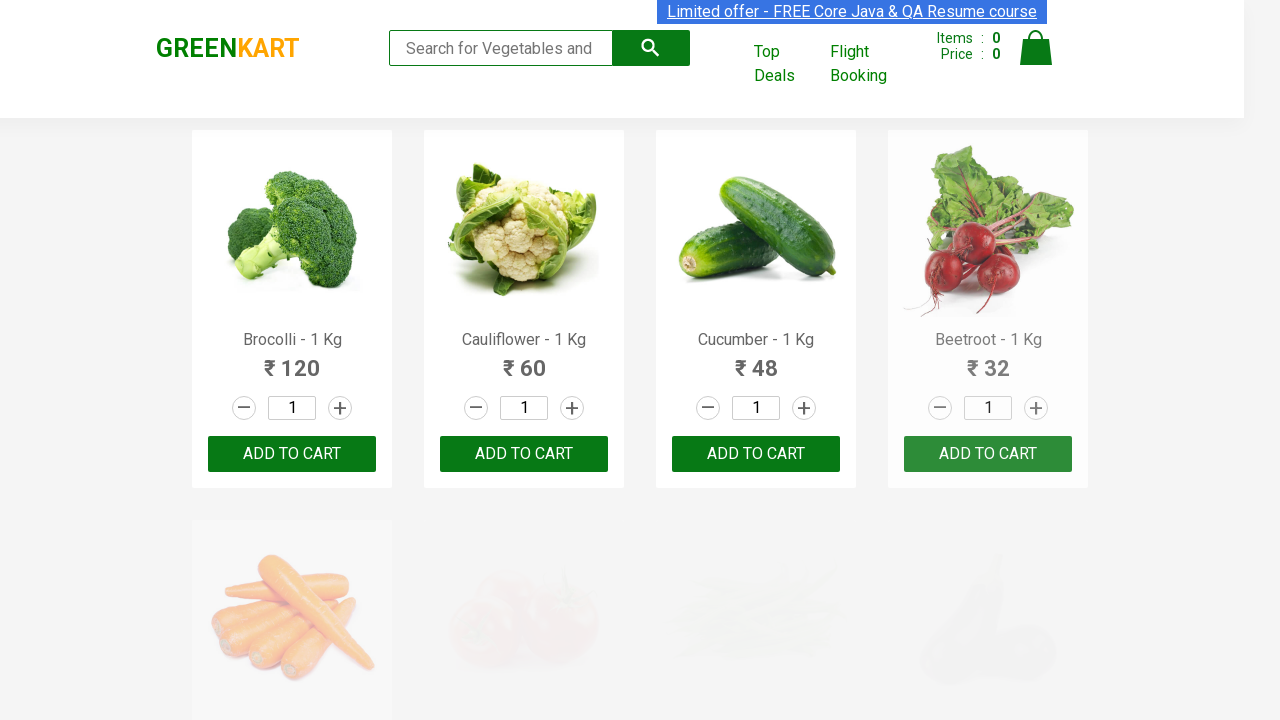

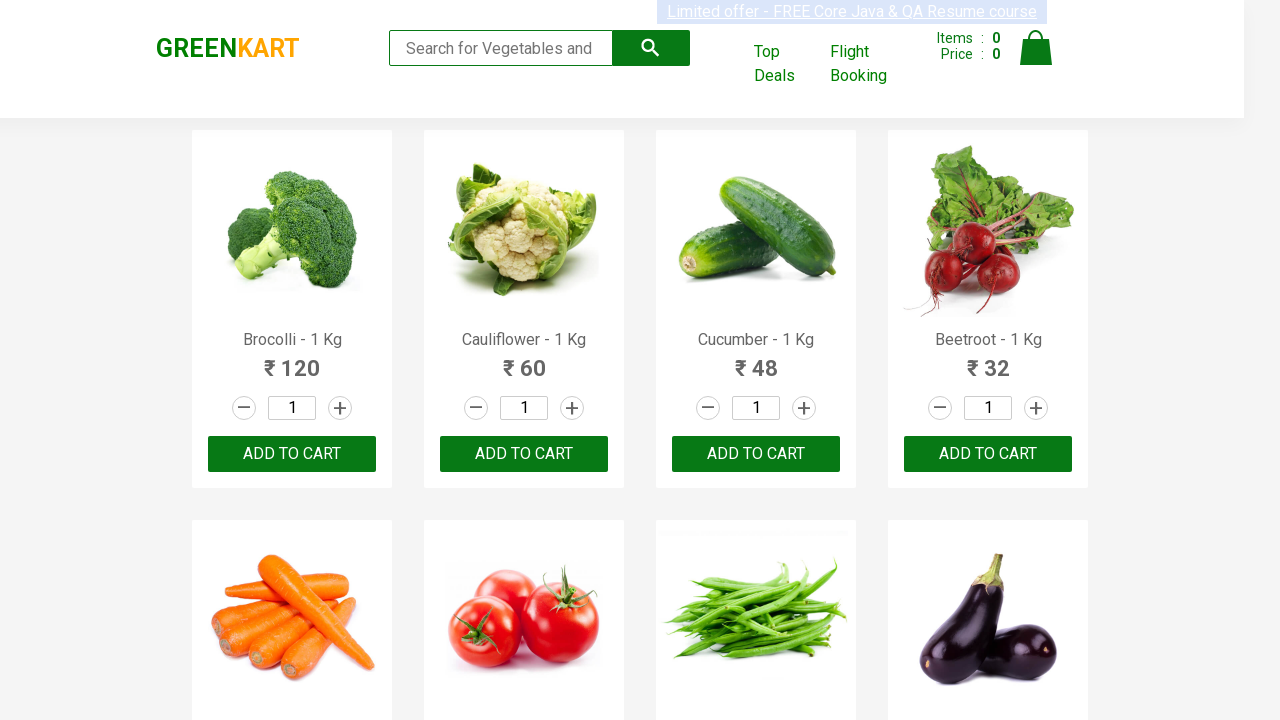